Tests date picker functionality by selecting a specific date (December 25, 1990) from a calendar widget

Starting URL: https://www.dummyticket.com/dummy-ticket-for-visa-application/

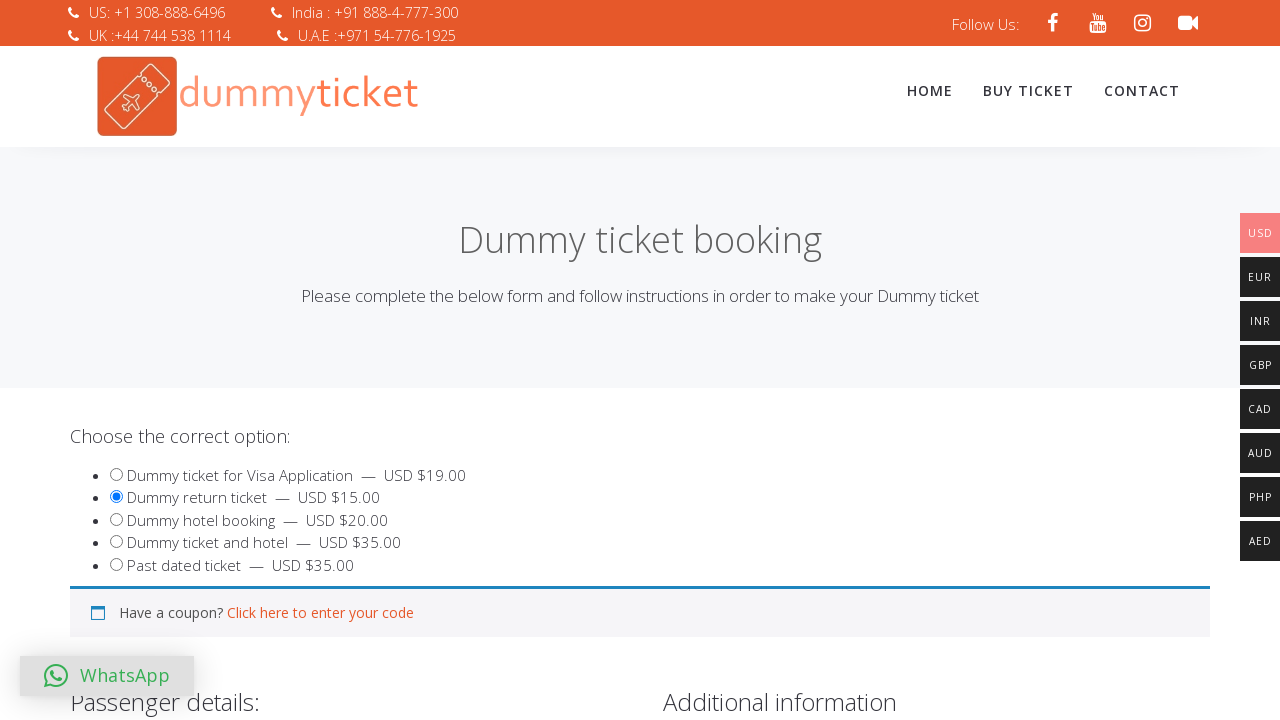

Clicked on date of birth input to open date picker at (344, 360) on xpath=//input[@id='dob']
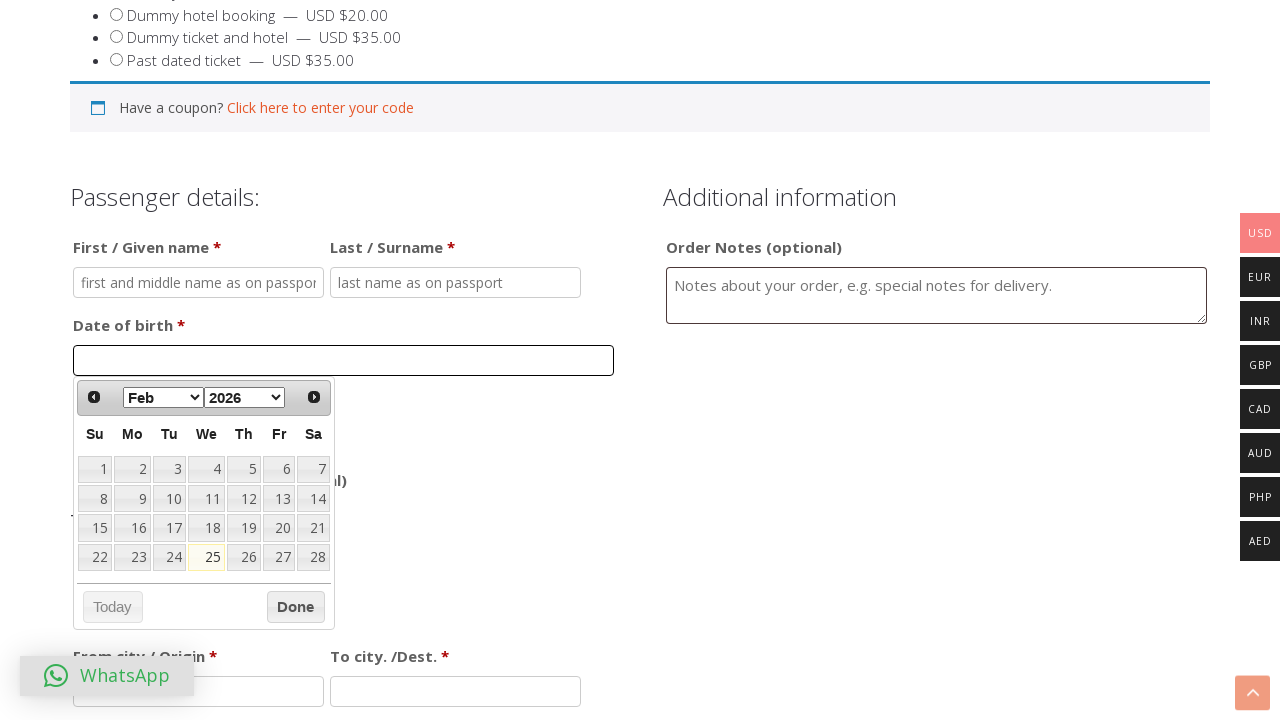

Selected December from month dropdown on //select[@data-handler='selectMonth']
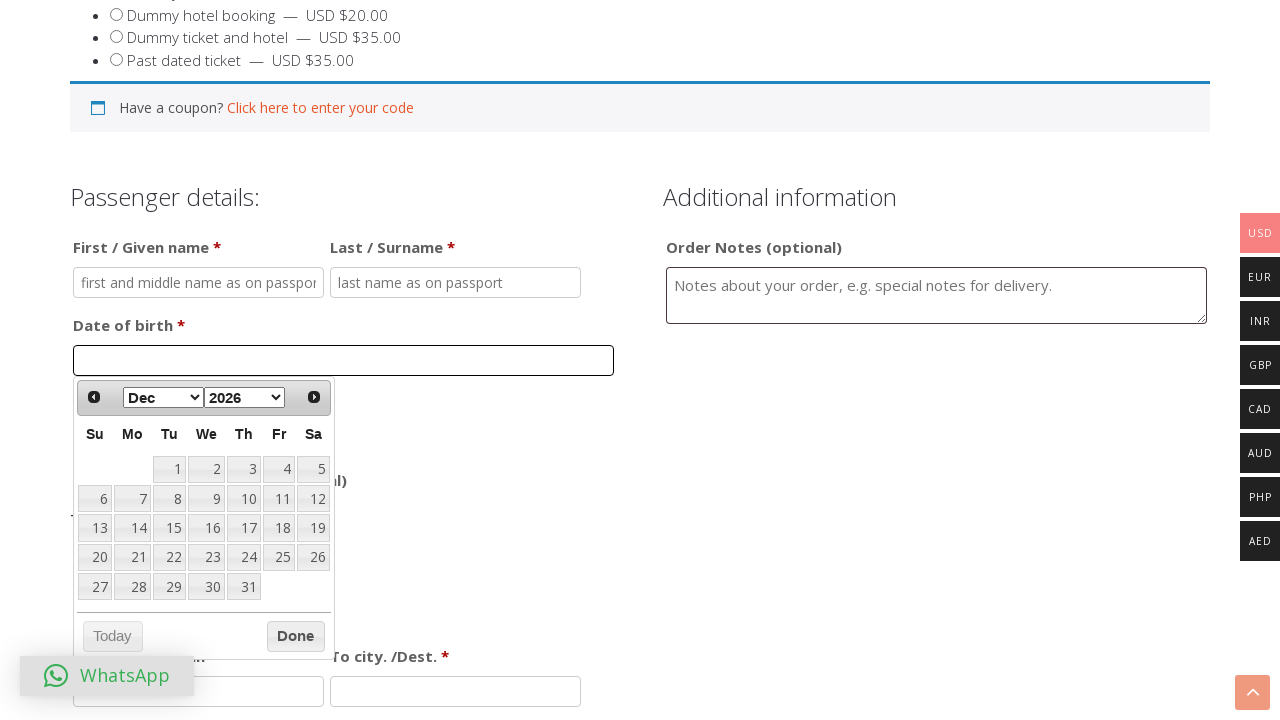

Selected 1990 from year dropdown on //select[@data-handler='selectYear']
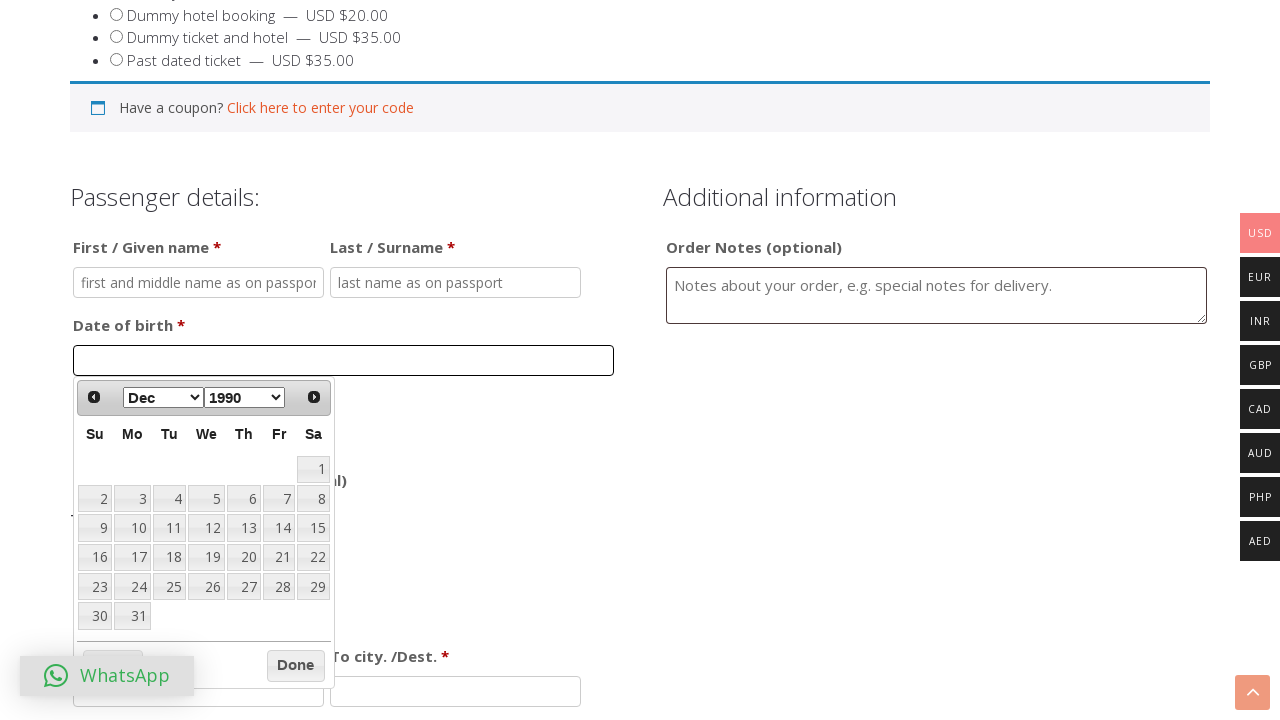

Clicked on day 25 in the date picker calendar at (169, 587) on xpath=//div[@id='ui-datepicker-div']//table/tbody/tr/td/a >> nth=24
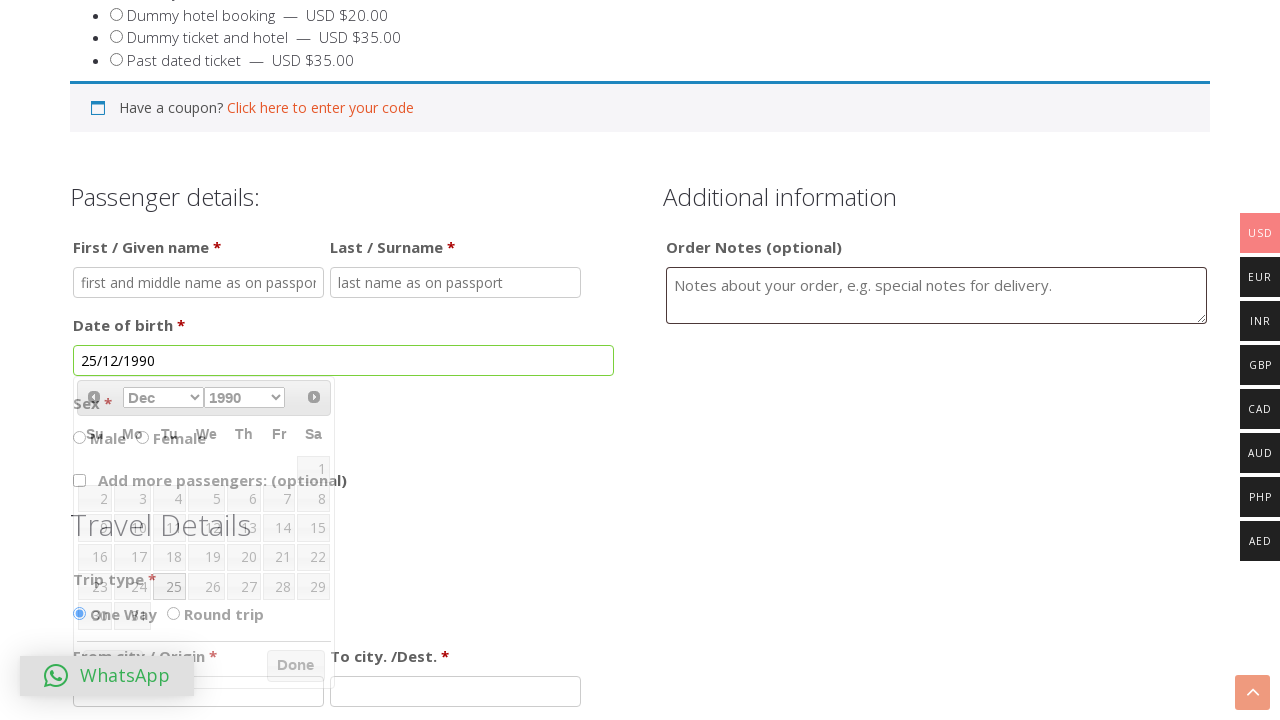

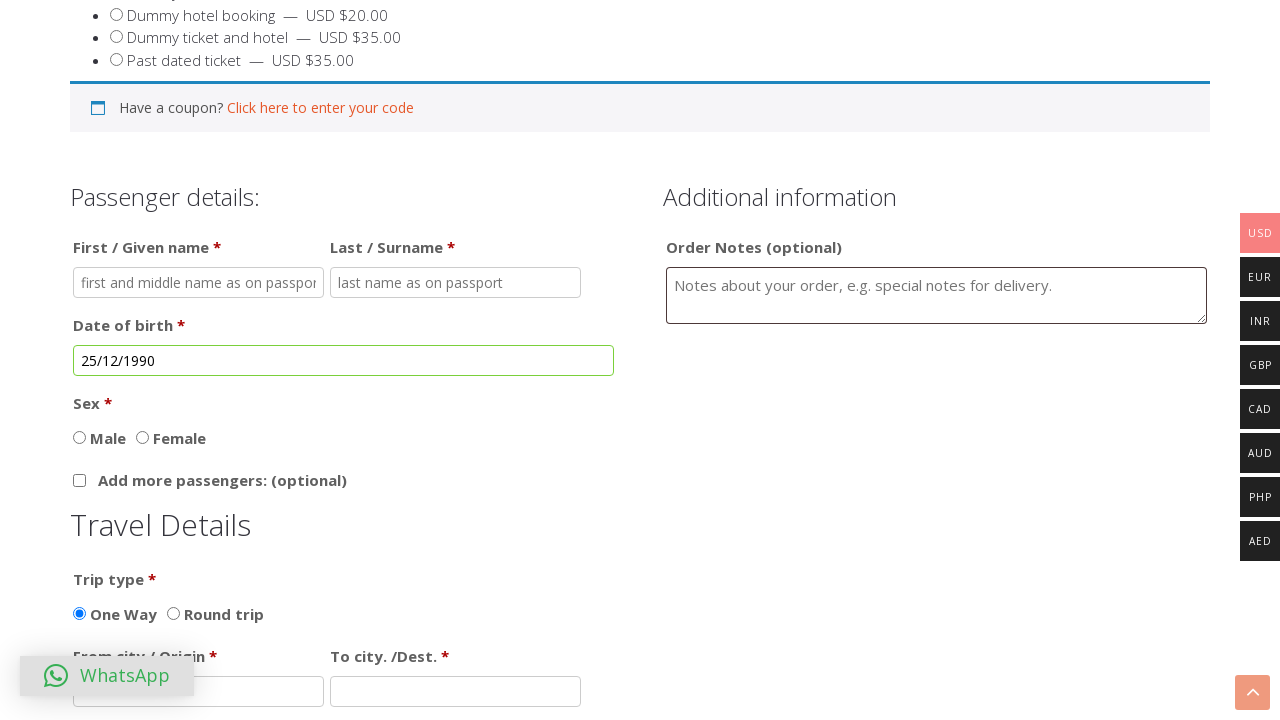